Tests selecting specific checkboxes (Monday and Saturday) by their ID attribute

Starting URL: https://testautomationpractice.blogspot.com/

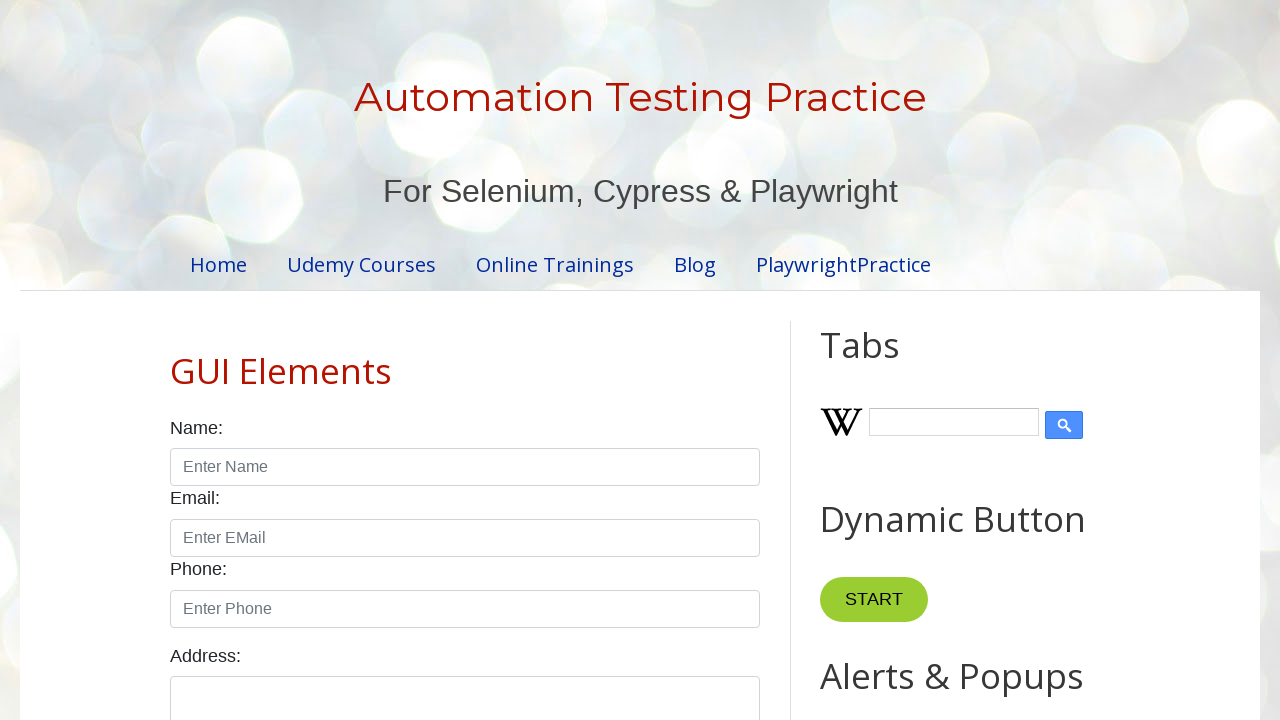

Clicked Monday checkbox by ID at (272, 360) on #monday
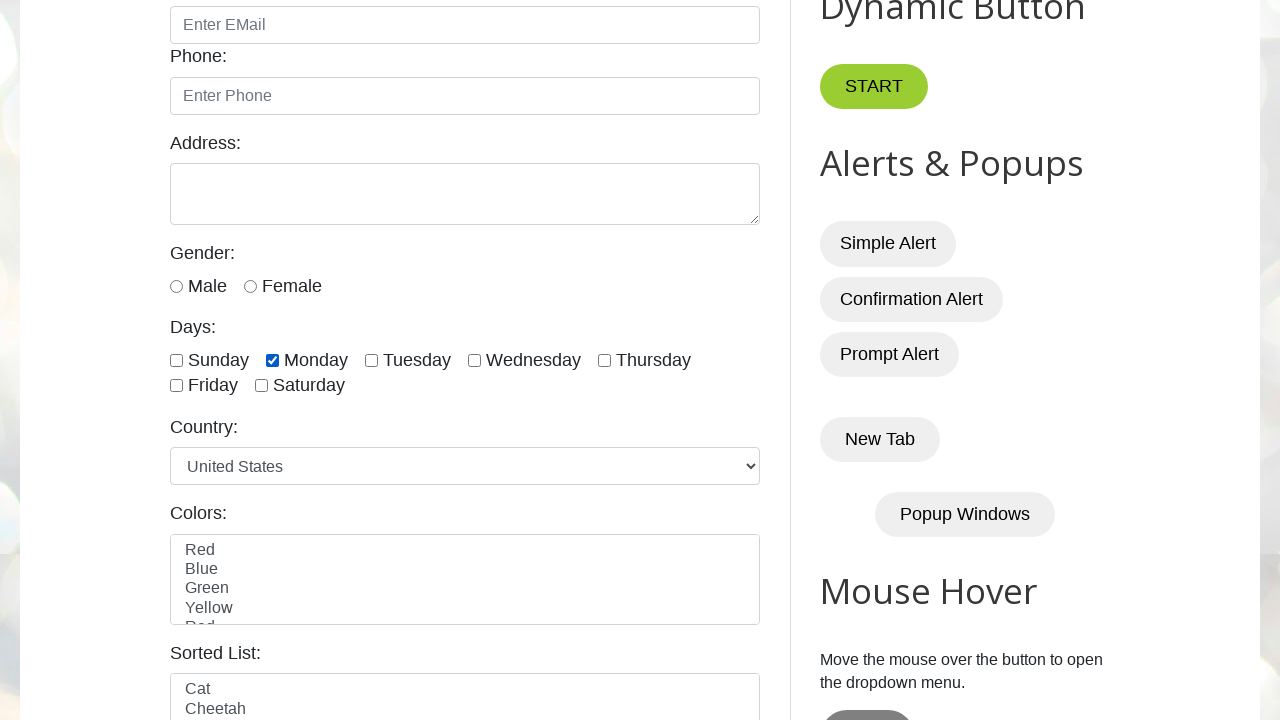

Clicked Saturday checkbox by ID at (262, 386) on #saturday
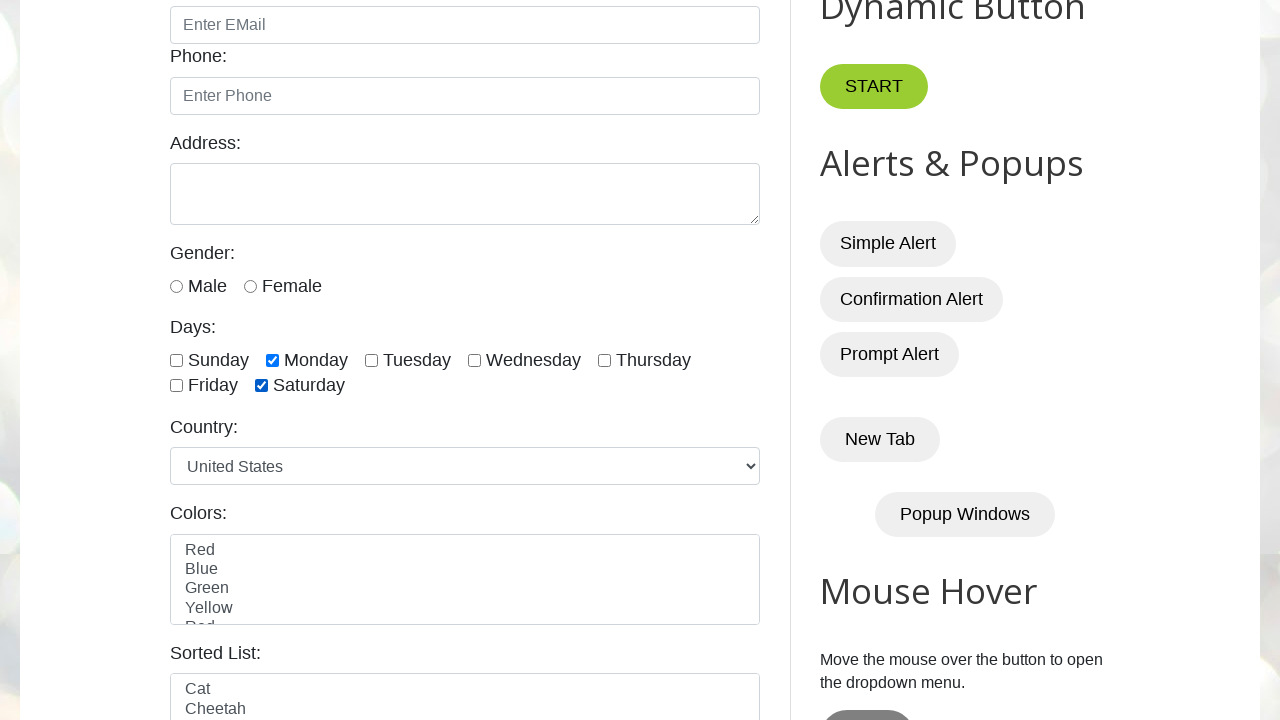

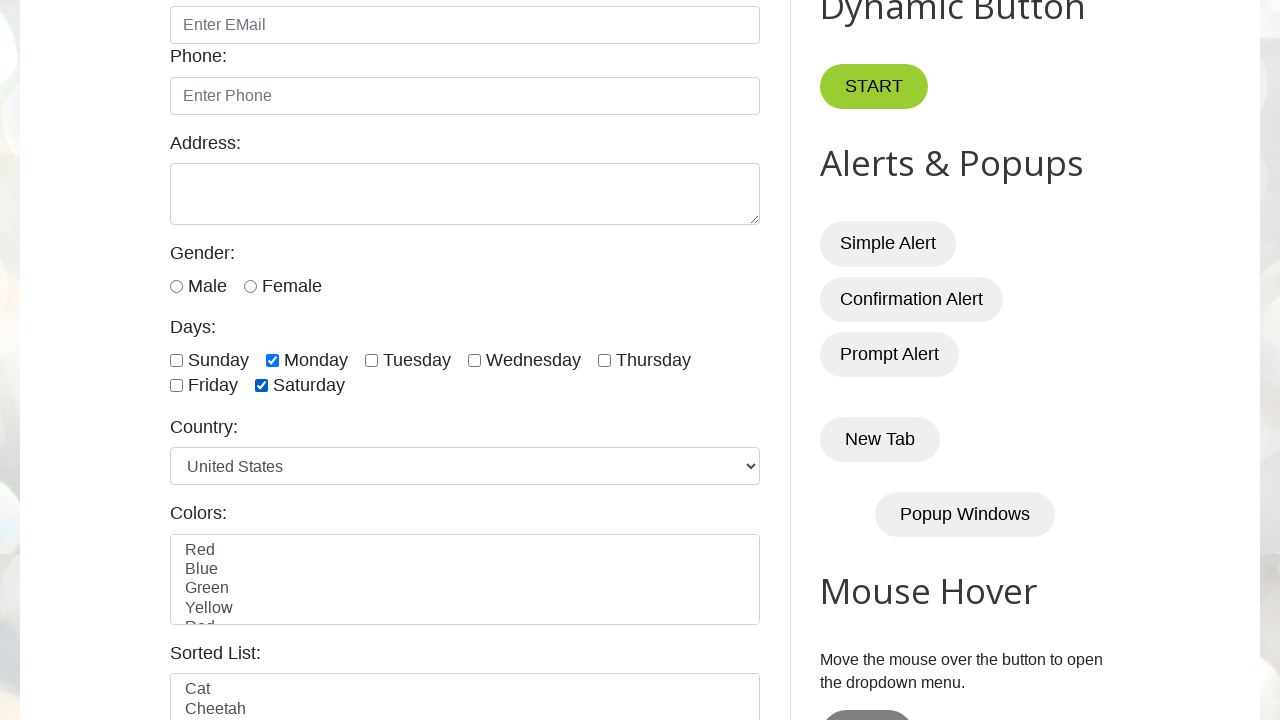